Navigates to the Playwright documentation site and clicks the "Get started" link

Starting URL: https://playwright.dev/

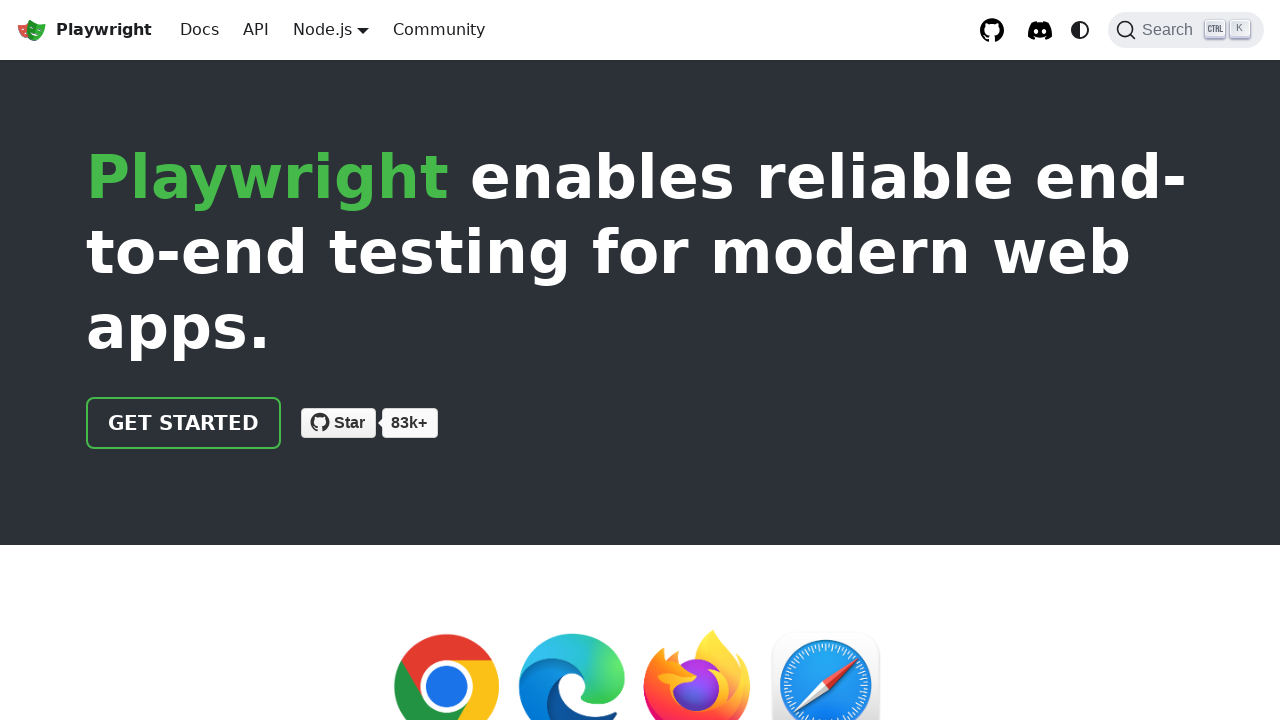

Navigated to Playwright documentation site
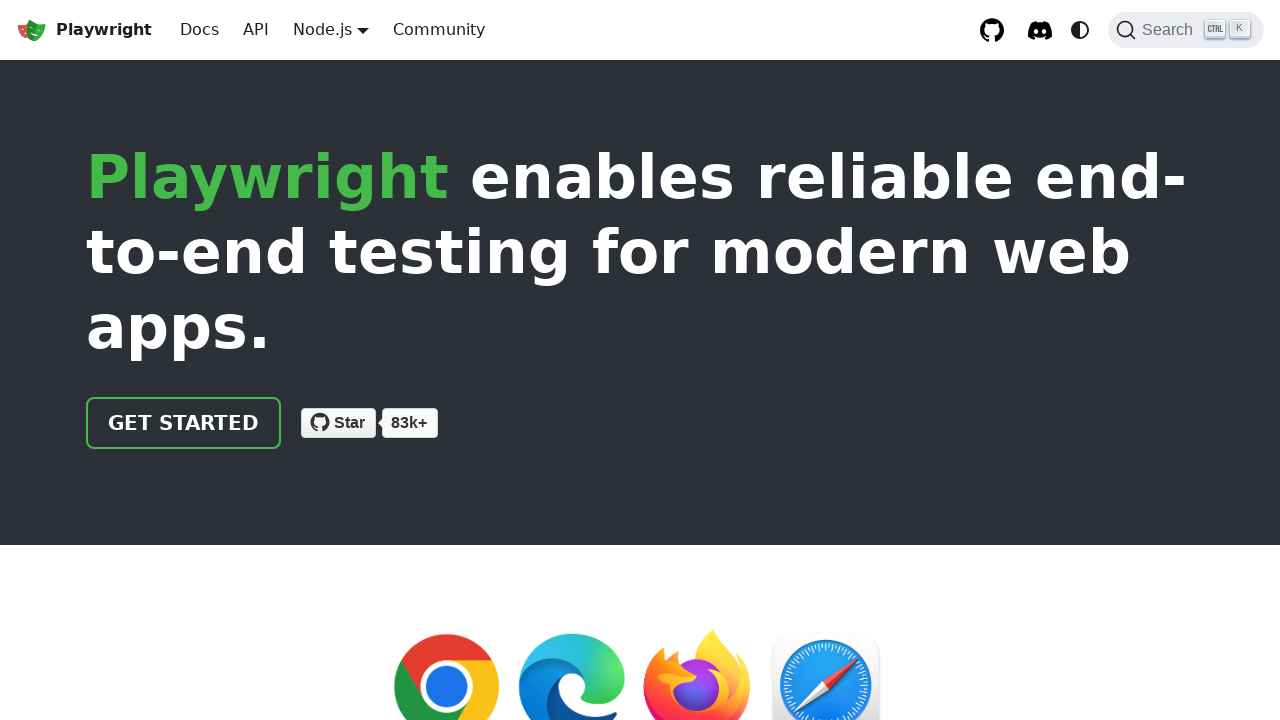

Clicked the 'Get started' link at (184, 423) on internal:role=link[name="Get started"i]
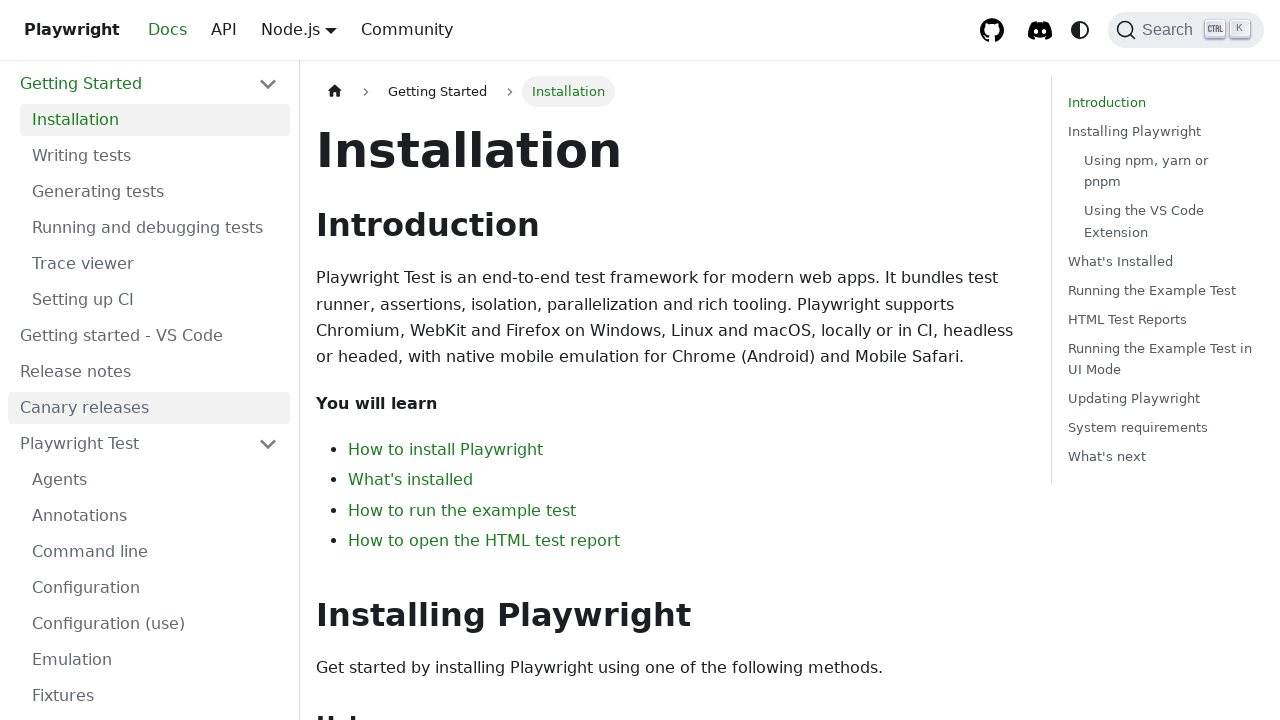

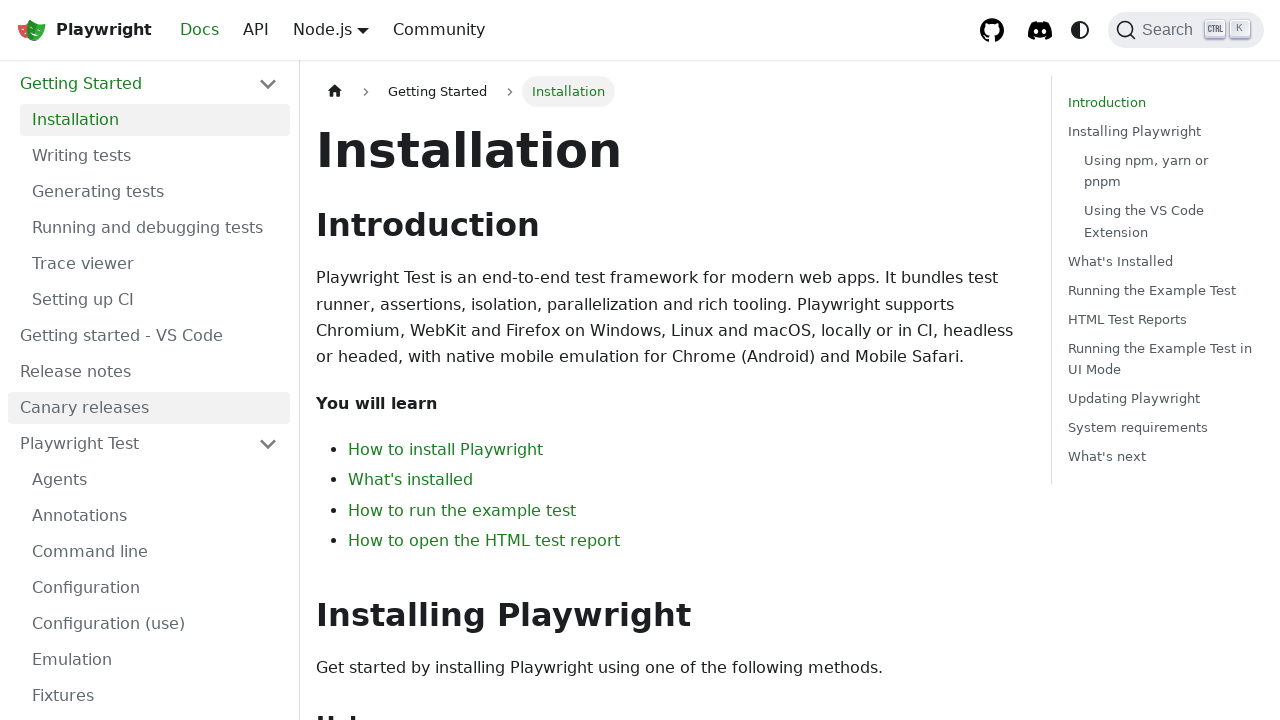